Tests the search functionality on a CMS demo site by entering "Flying Ninja" in the search field and clicking the search button

Starting URL: https://cms.demo.katalon.com/

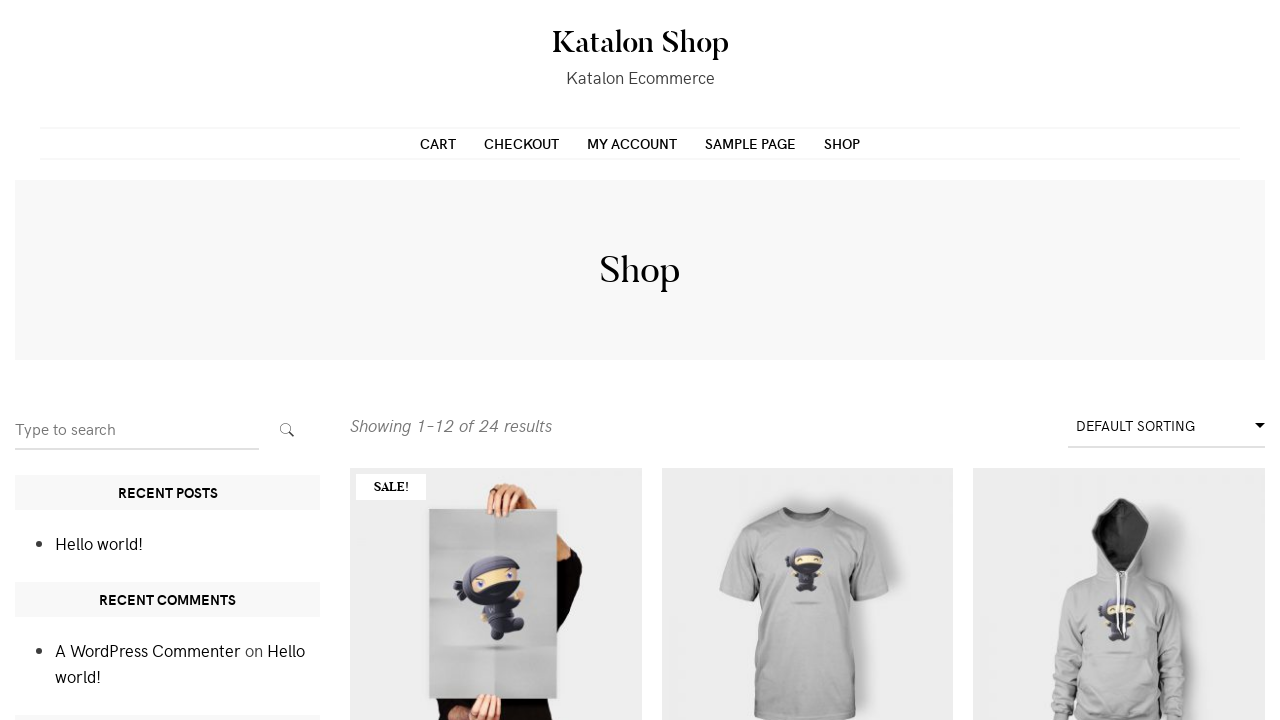

Filled search field with 'Flying Ninja' on input[name='s']
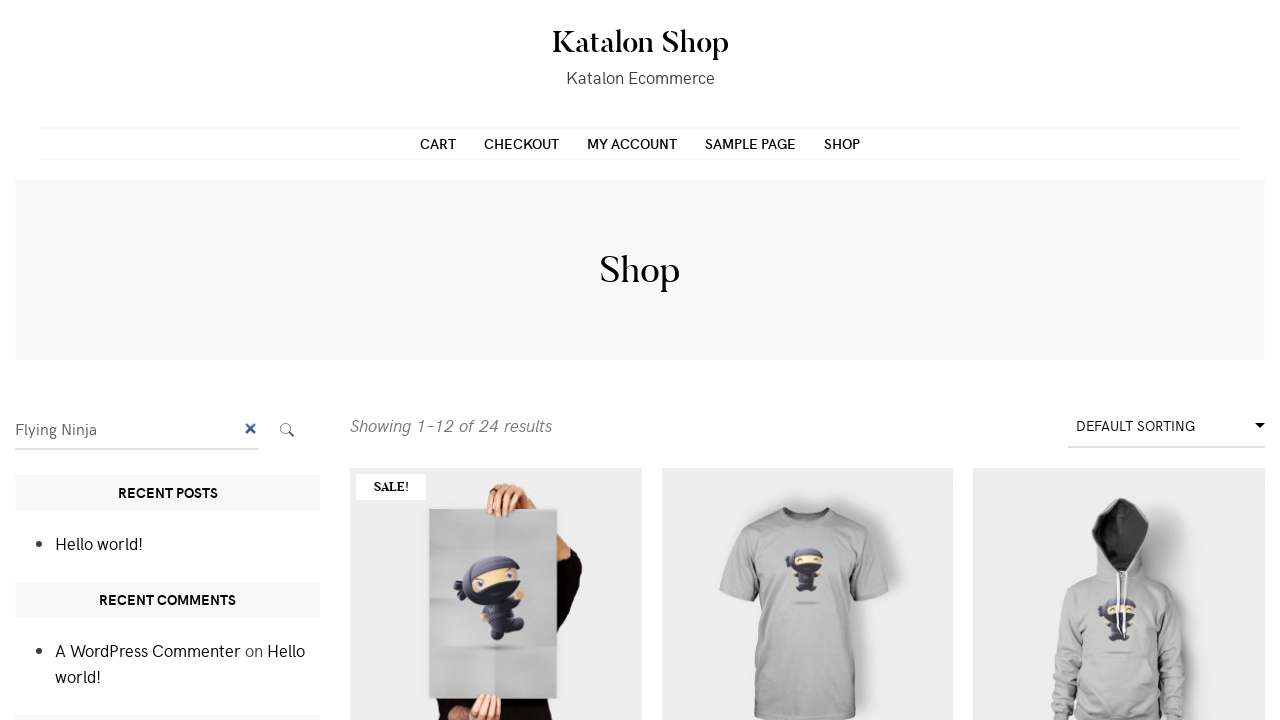

Clicked search submit button at (287, 430) on button.search-submit
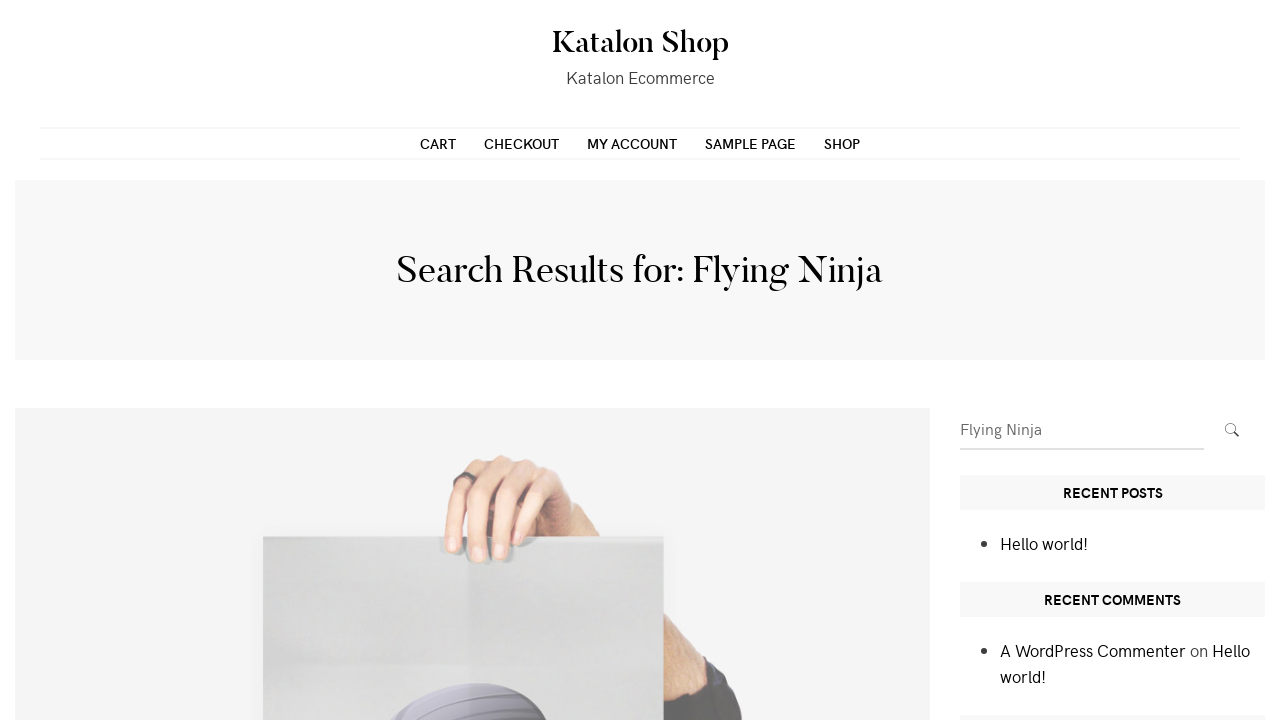

Search results page loaded (networkidle)
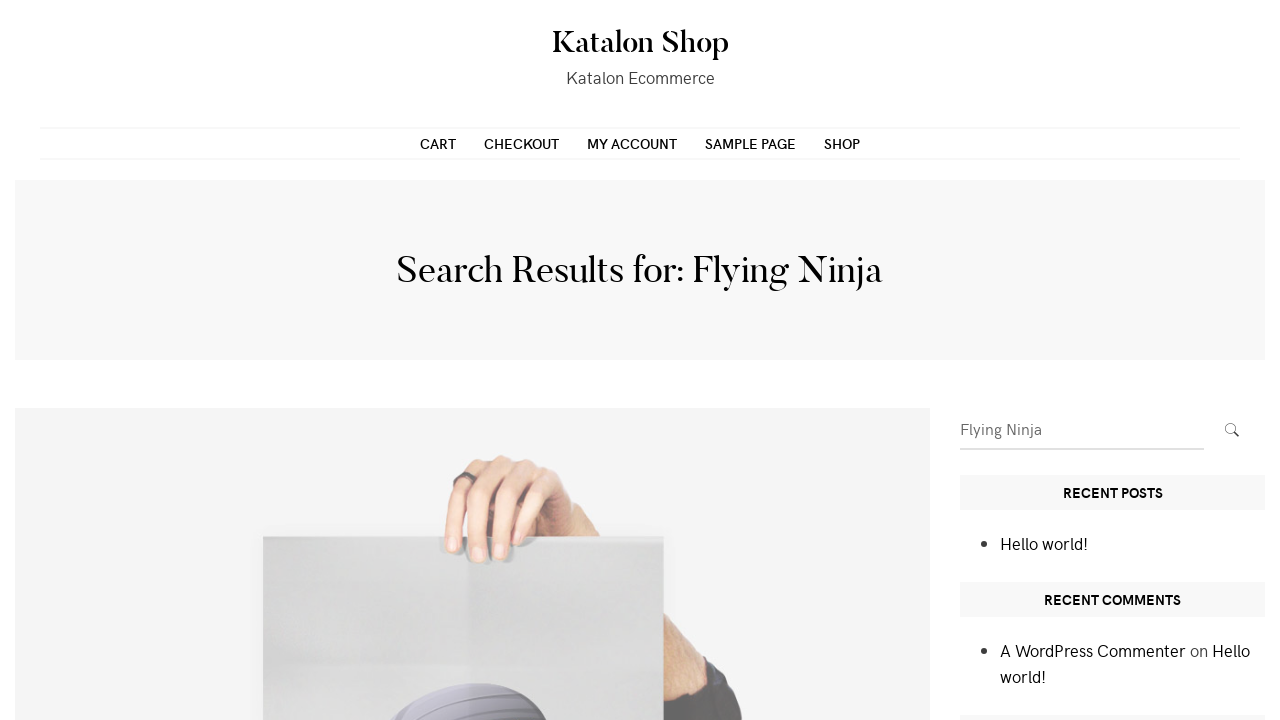

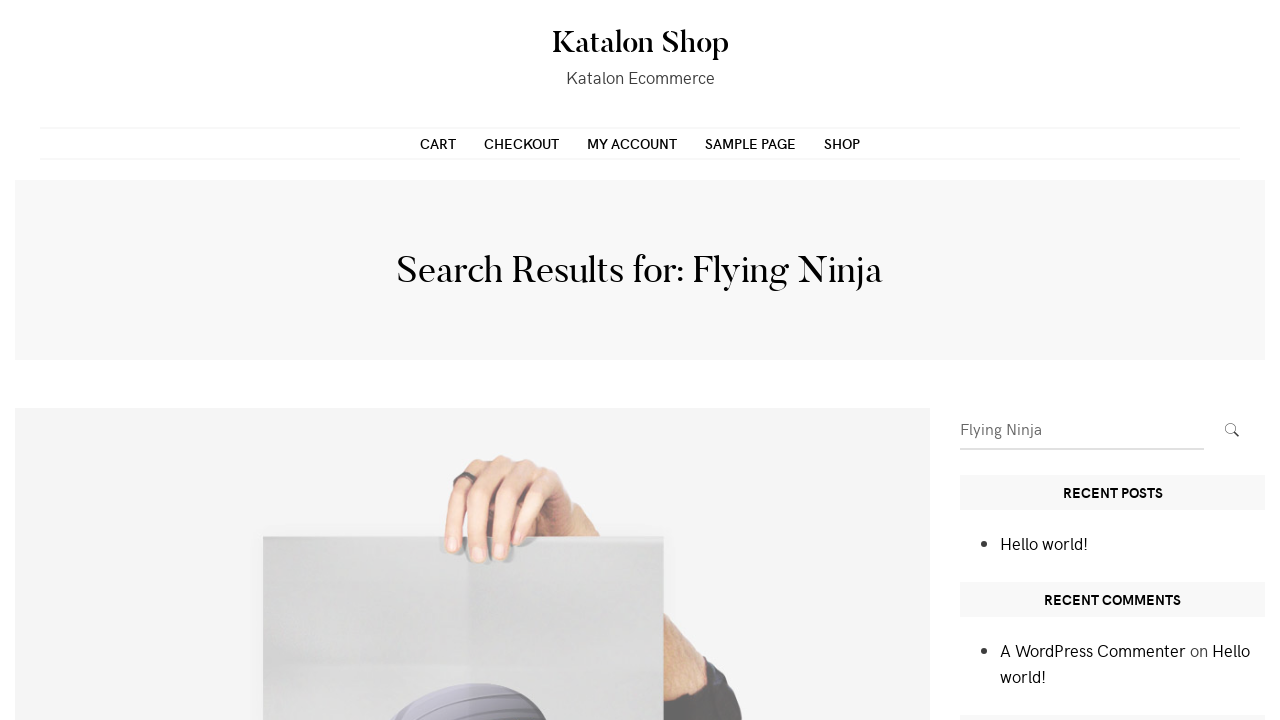